Tests dynamic loading by clicking the Start button and verifying that "Hello World!" text appears after loading completes

Starting URL: https://the-internet.herokuapp.com/dynamic_loading/1

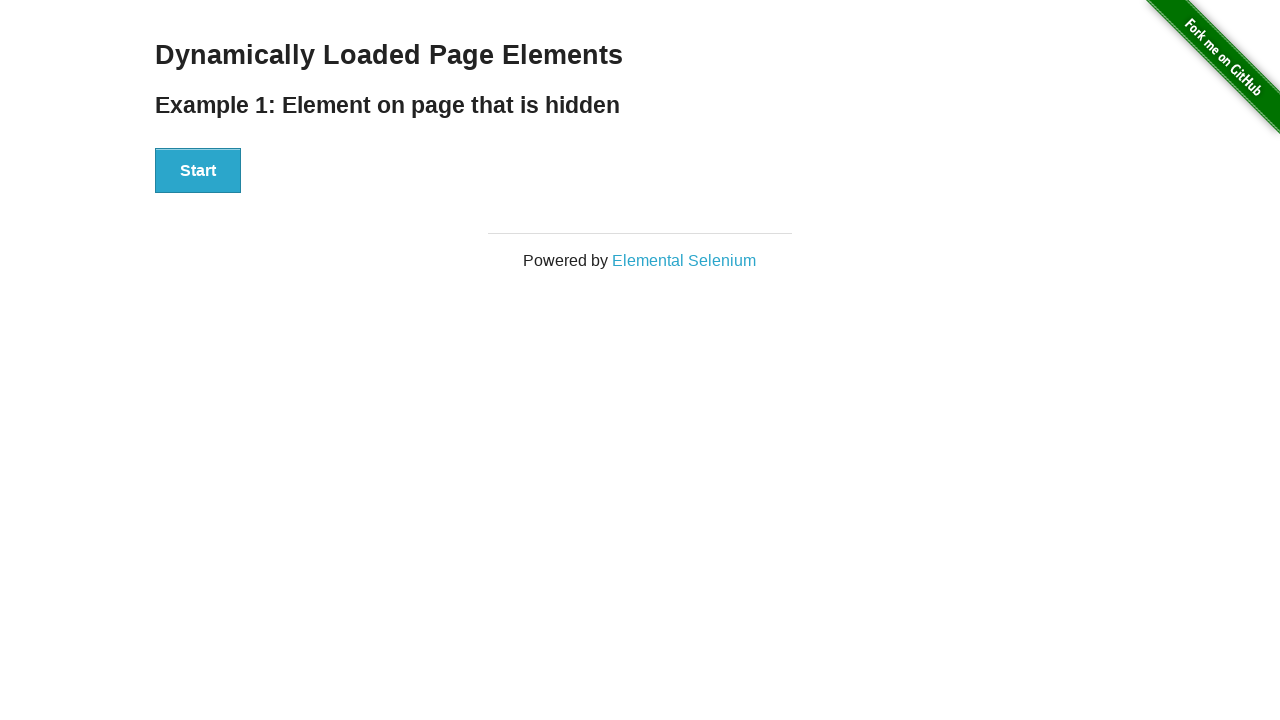

Navigated to dynamic loading test page
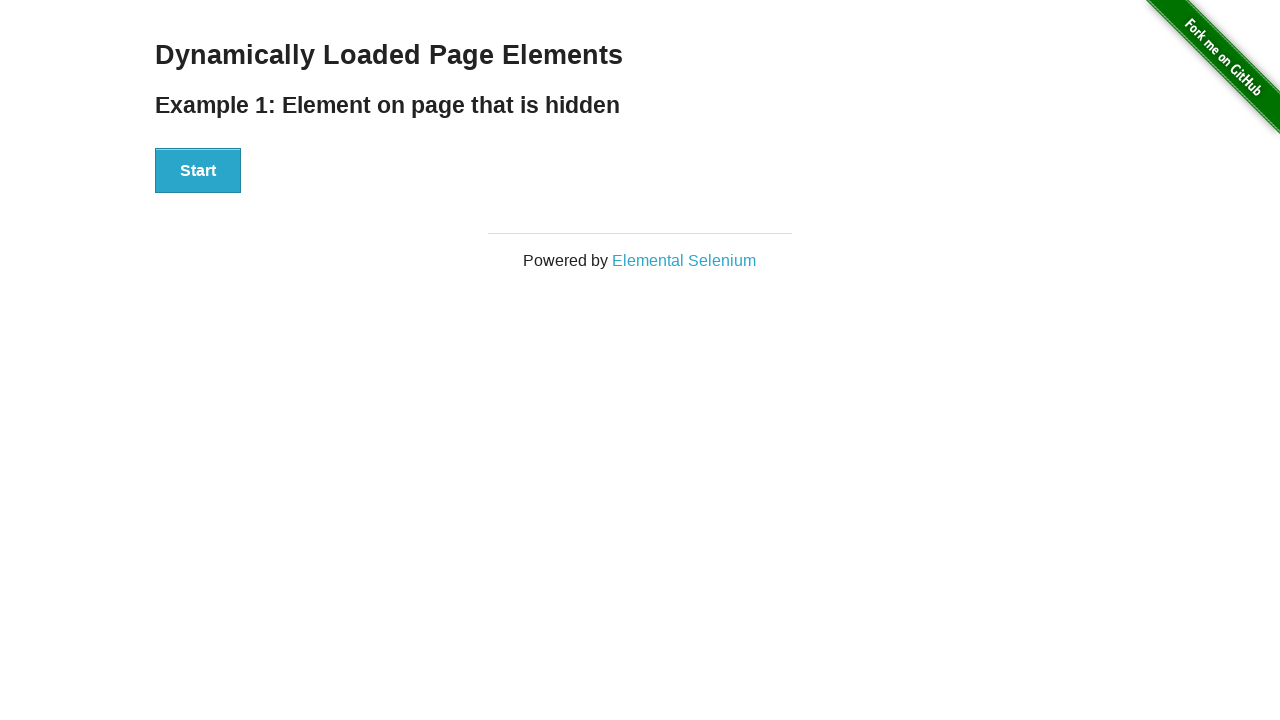

Clicked the Start button at (198, 171) on xpath=//button
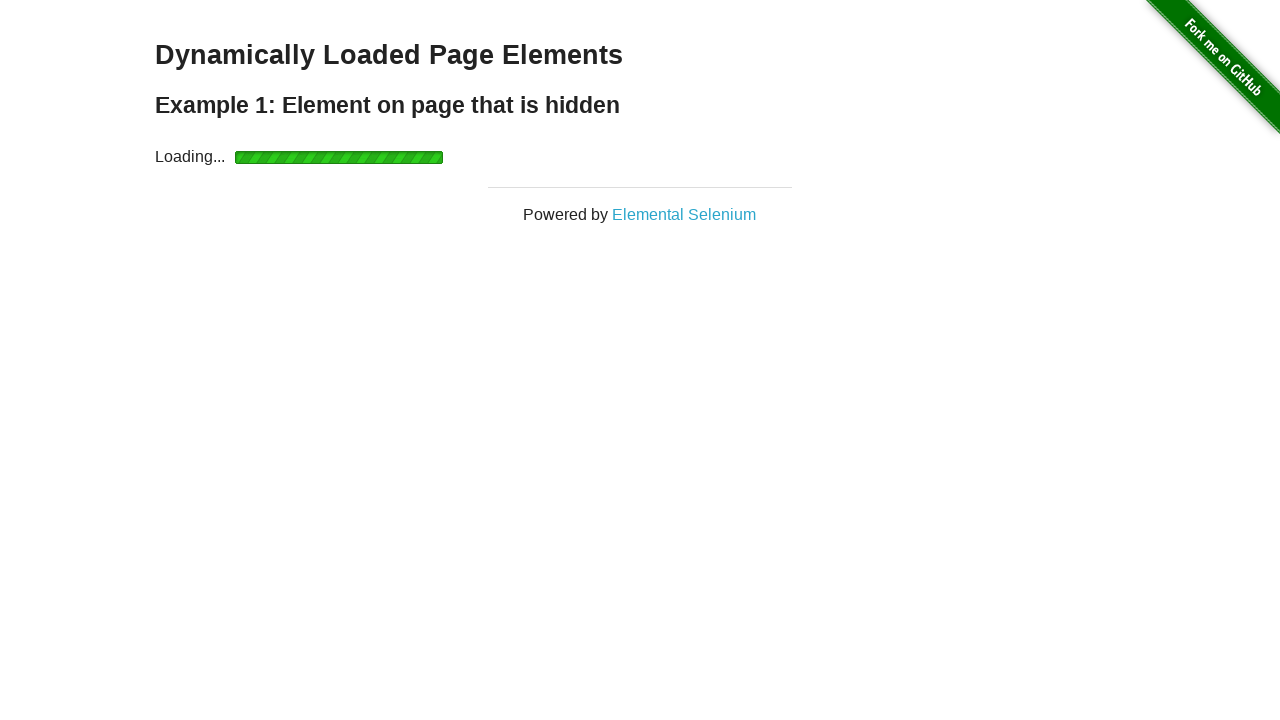

Hello World! text became visible after loading completed
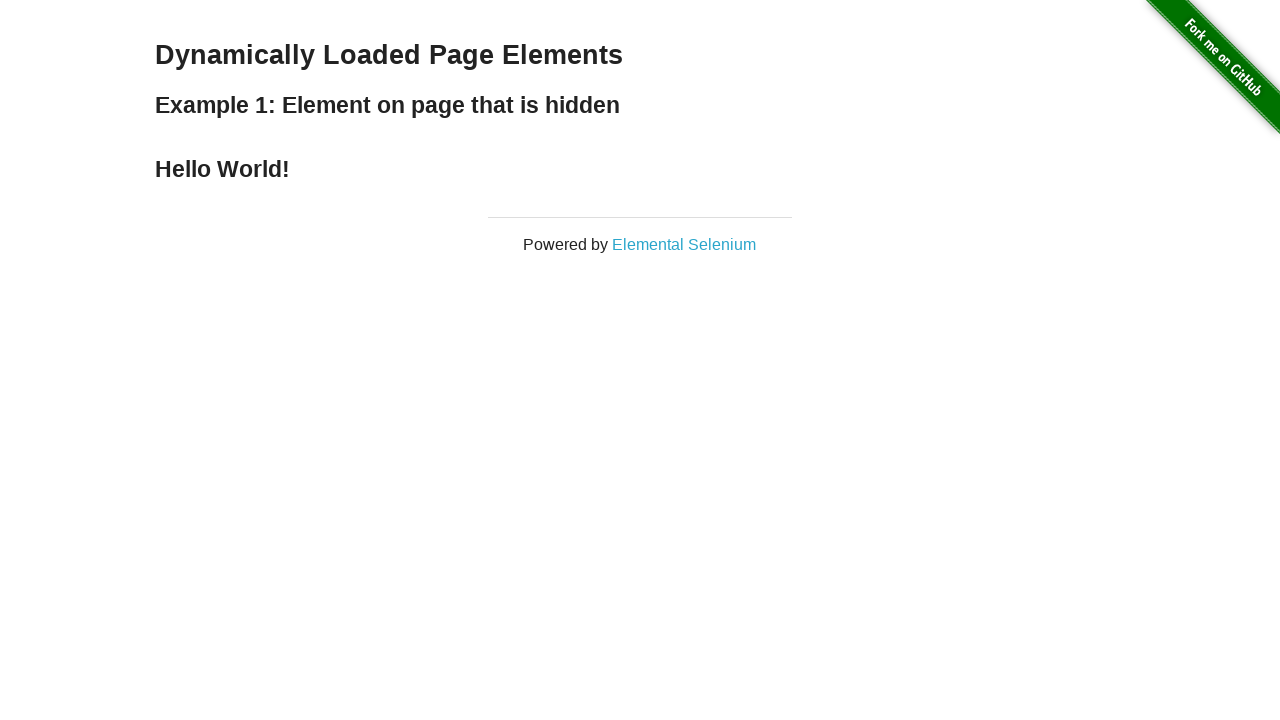

Verified that the text content is 'Hello World!'
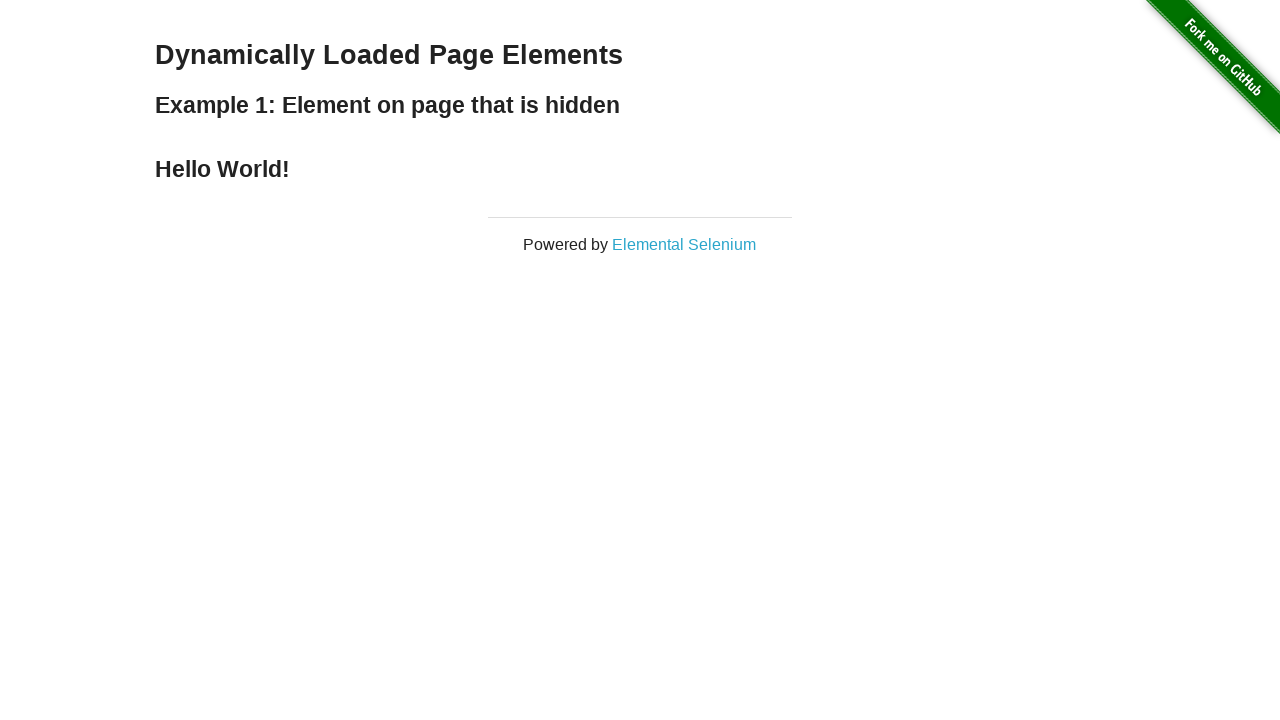

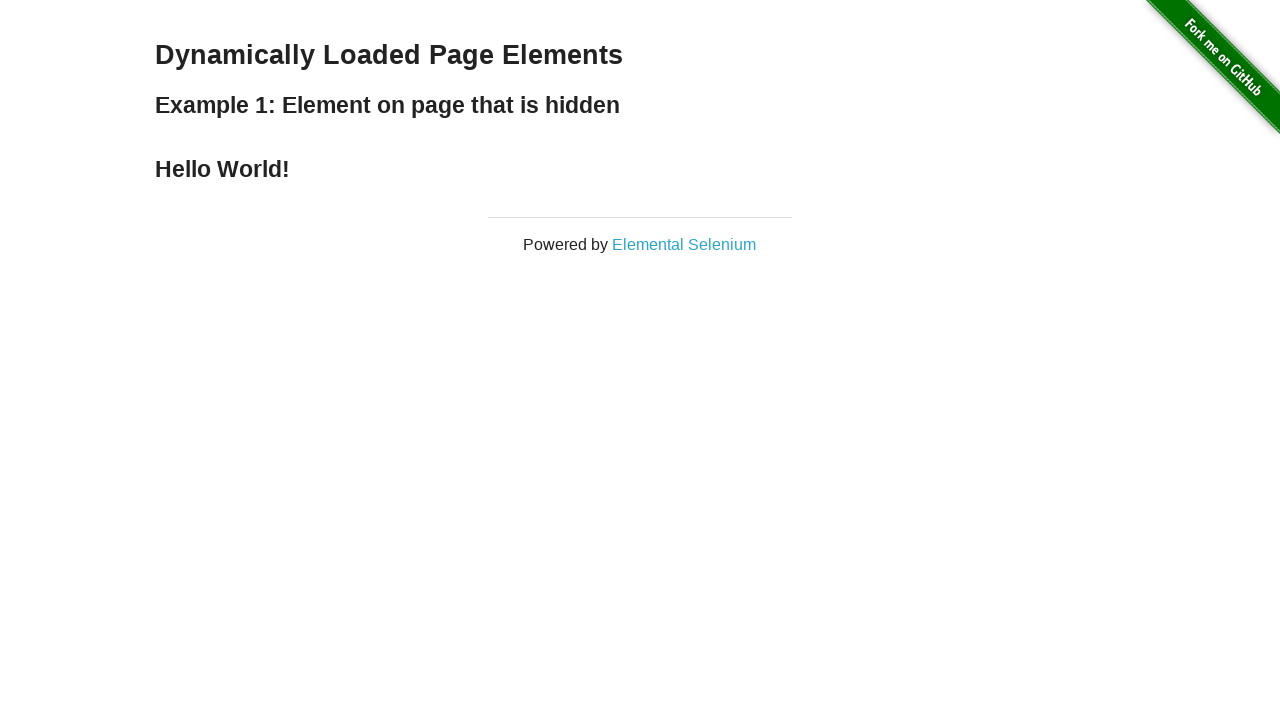